Tests hover functionality on a tooltip by moving mouse over an input field and verifying the tooltip content appears

Starting URL: https://automationfc.github.io/jquery-tooltip//

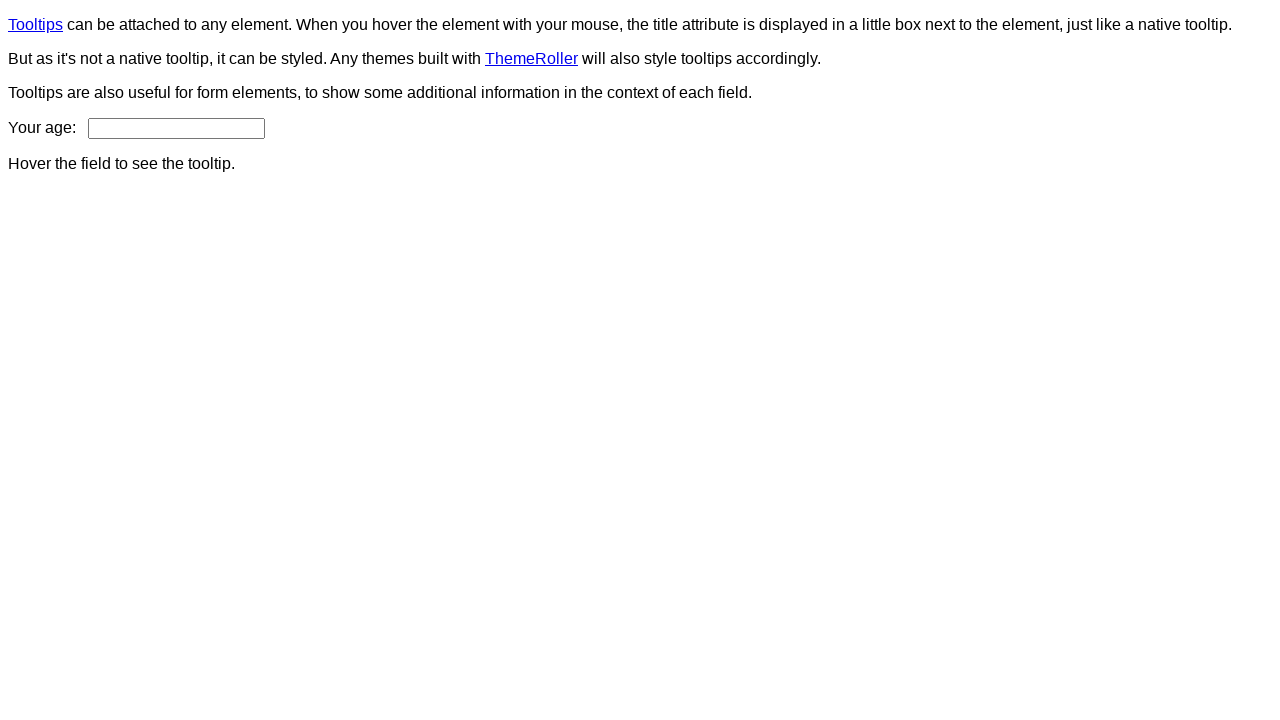

Hovered over age input field to trigger tooltip at (176, 128) on input#age
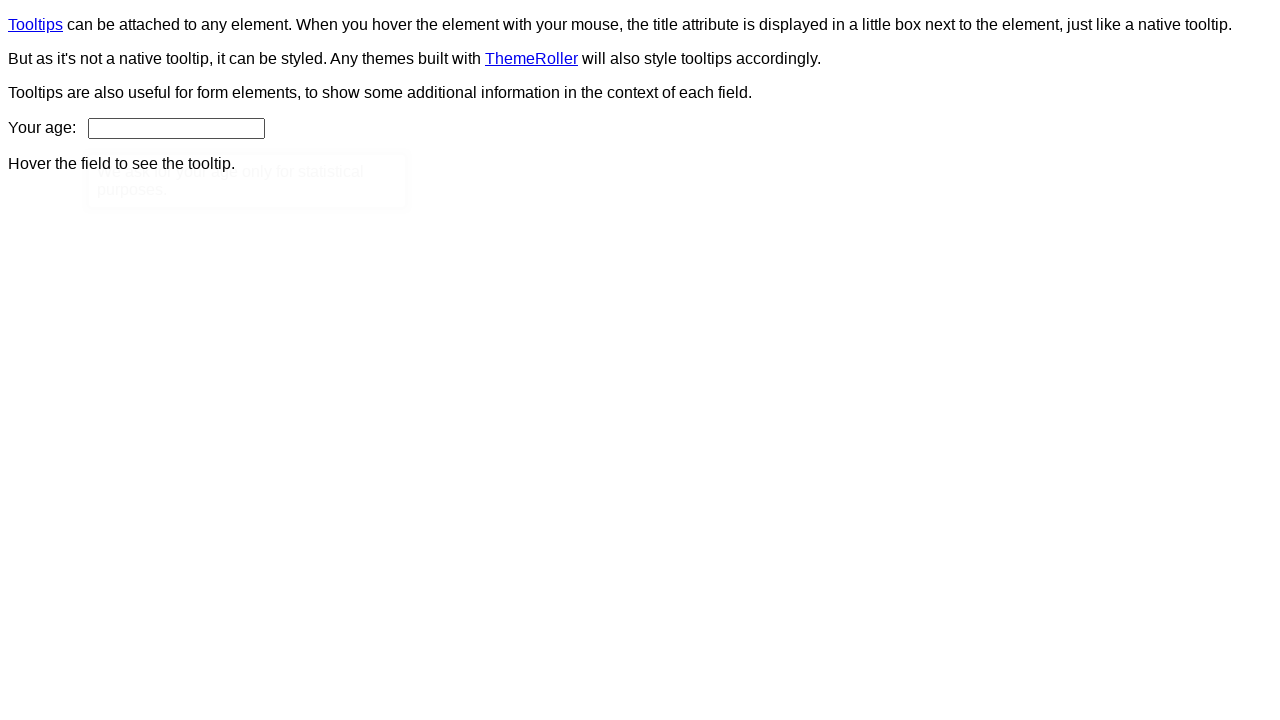

Tooltip content appeared after hovering
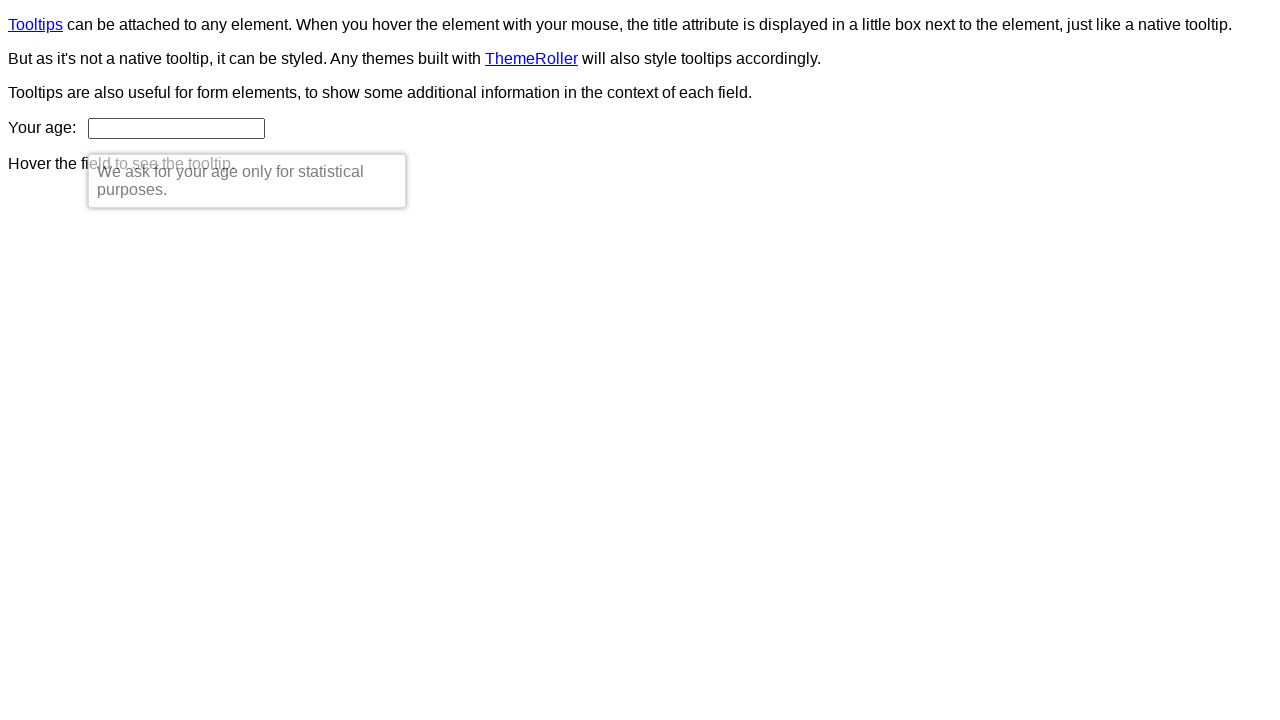

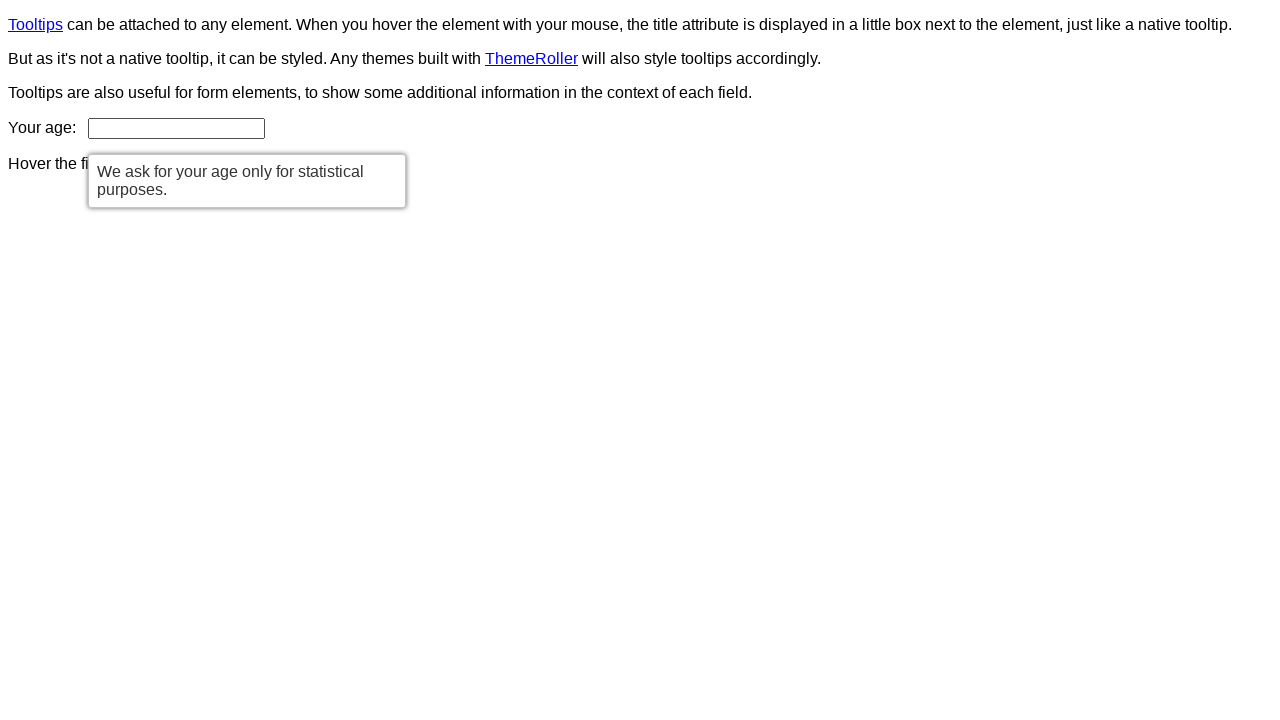